Tests that new items are appended to the bottom of the todo list by creating 3 items and verifying the count

Starting URL: https://demo.playwright.dev/todomvc

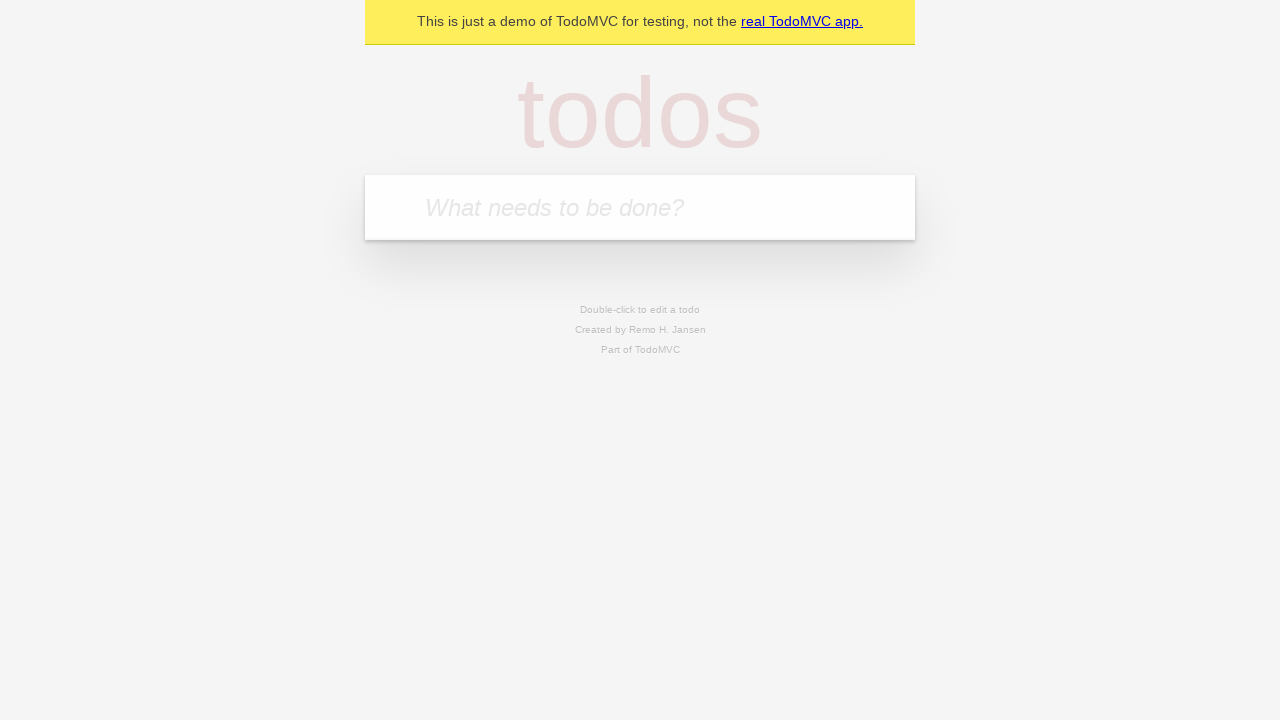

Filled todo input with 'buy some cheese' on internal:attr=[placeholder="What needs to be done?"i]
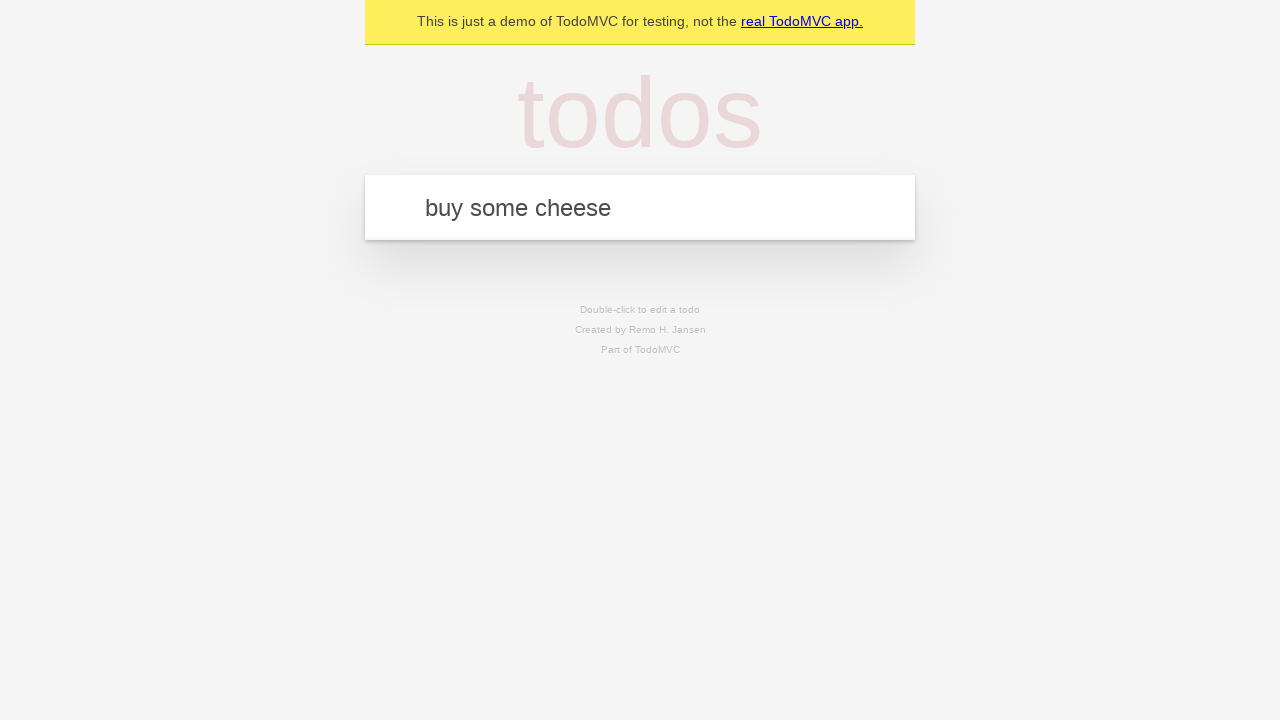

Pressed Enter to add first todo item on internal:attr=[placeholder="What needs to be done?"i]
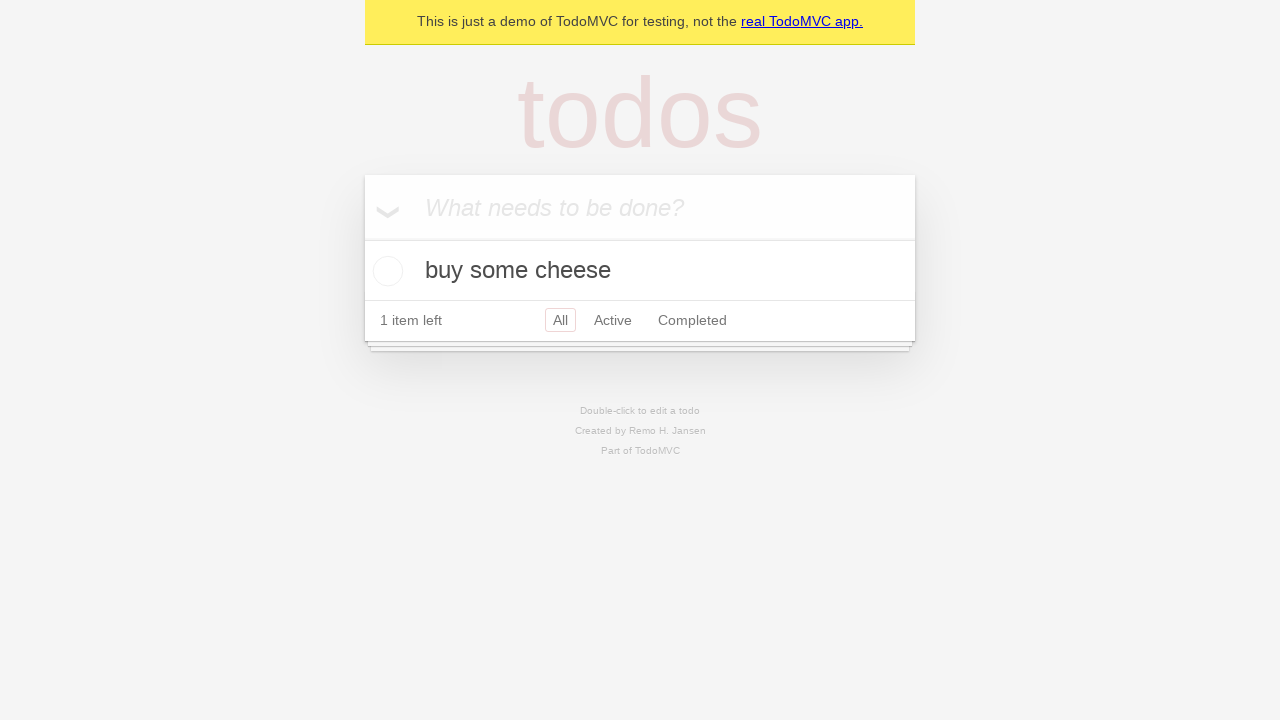

Filled todo input with 'feed the cat' on internal:attr=[placeholder="What needs to be done?"i]
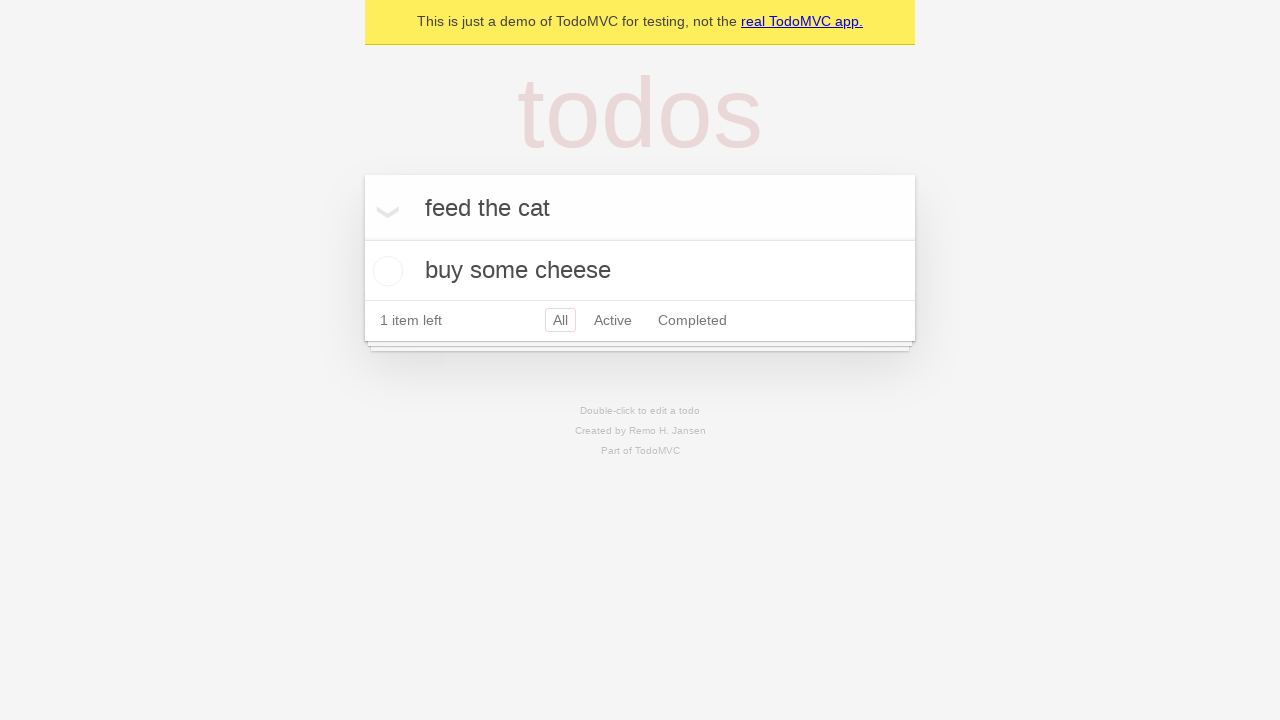

Pressed Enter to add second todo item on internal:attr=[placeholder="What needs to be done?"i]
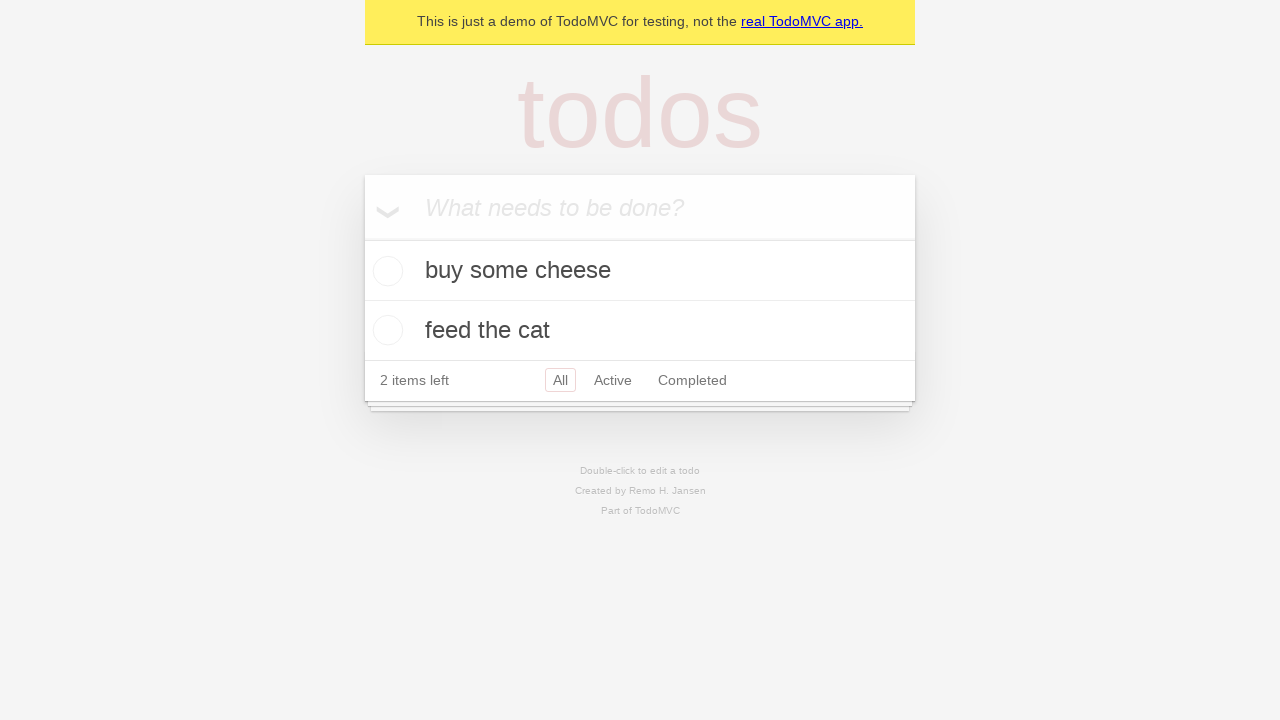

Filled todo input with 'book a doctors appointment' on internal:attr=[placeholder="What needs to be done?"i]
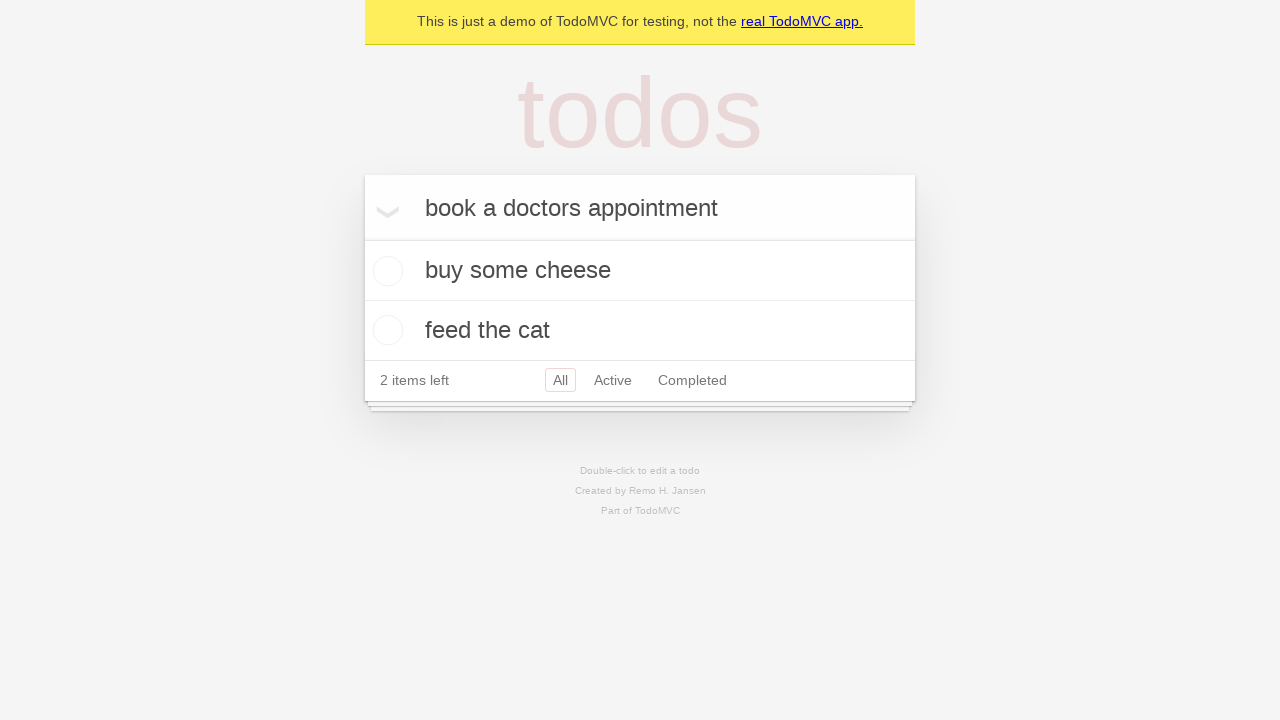

Pressed Enter to add third todo item on internal:attr=[placeholder="What needs to be done?"i]
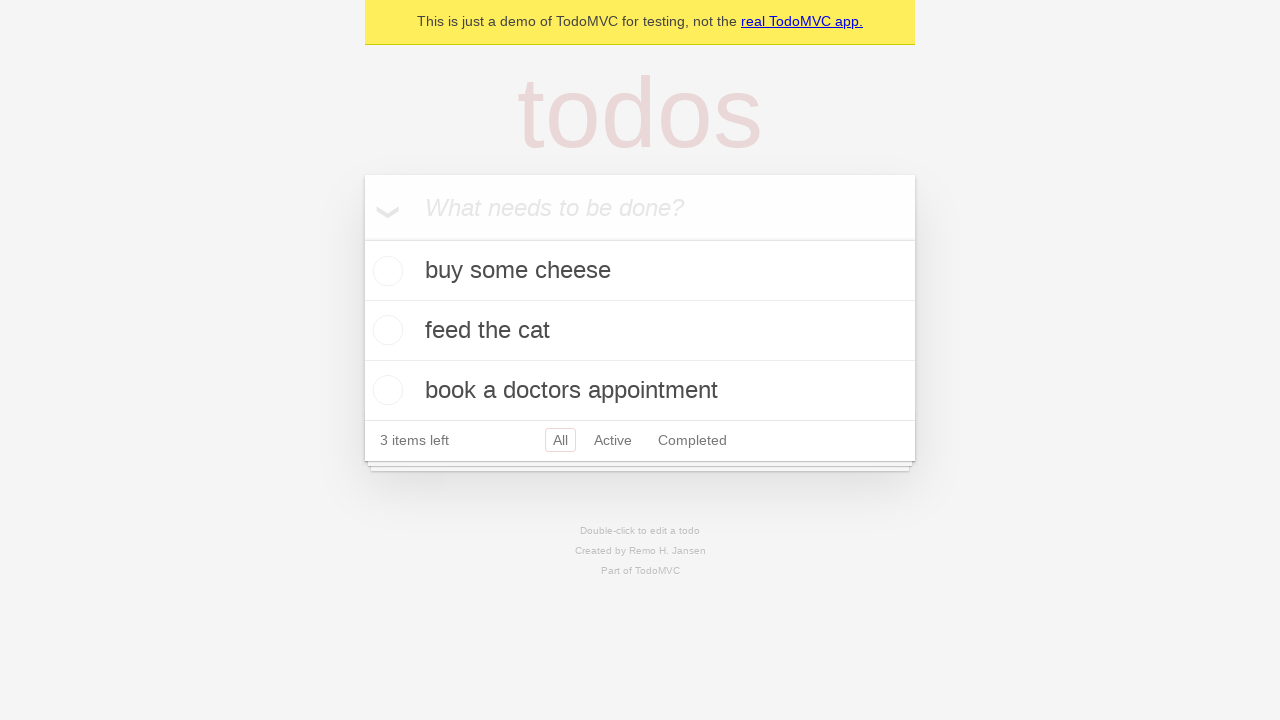

Todo count element appeared on page
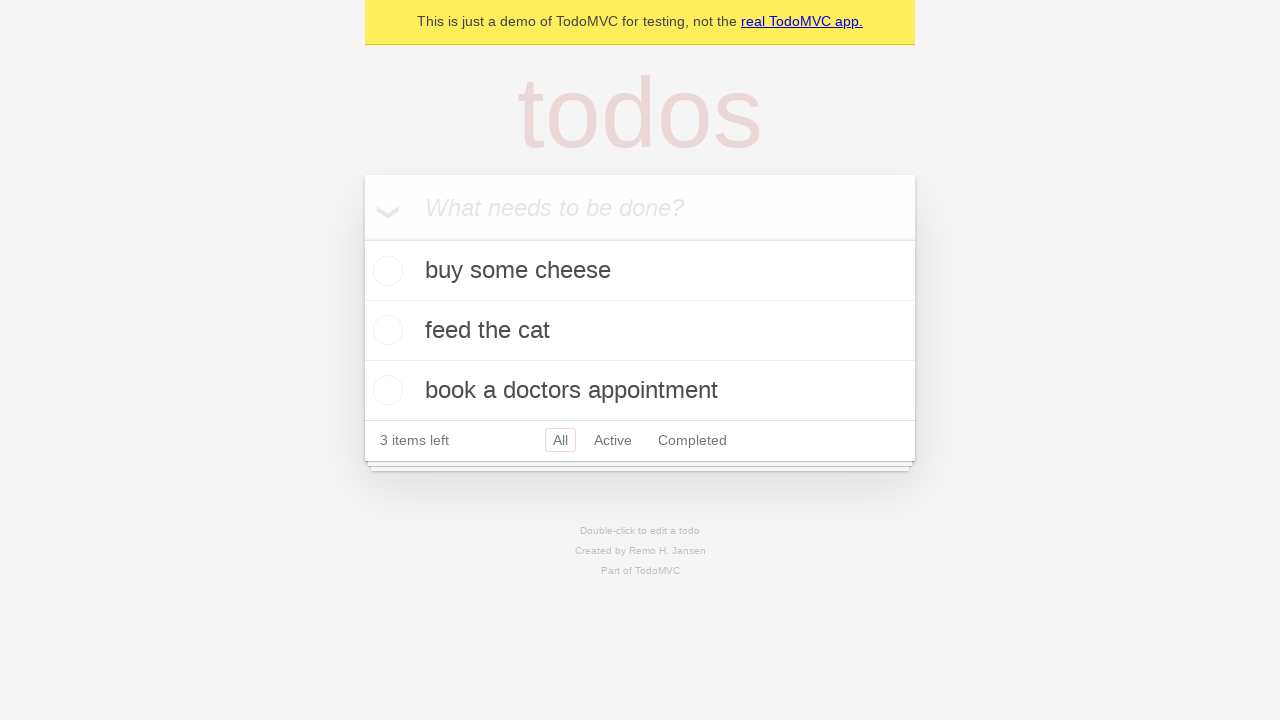

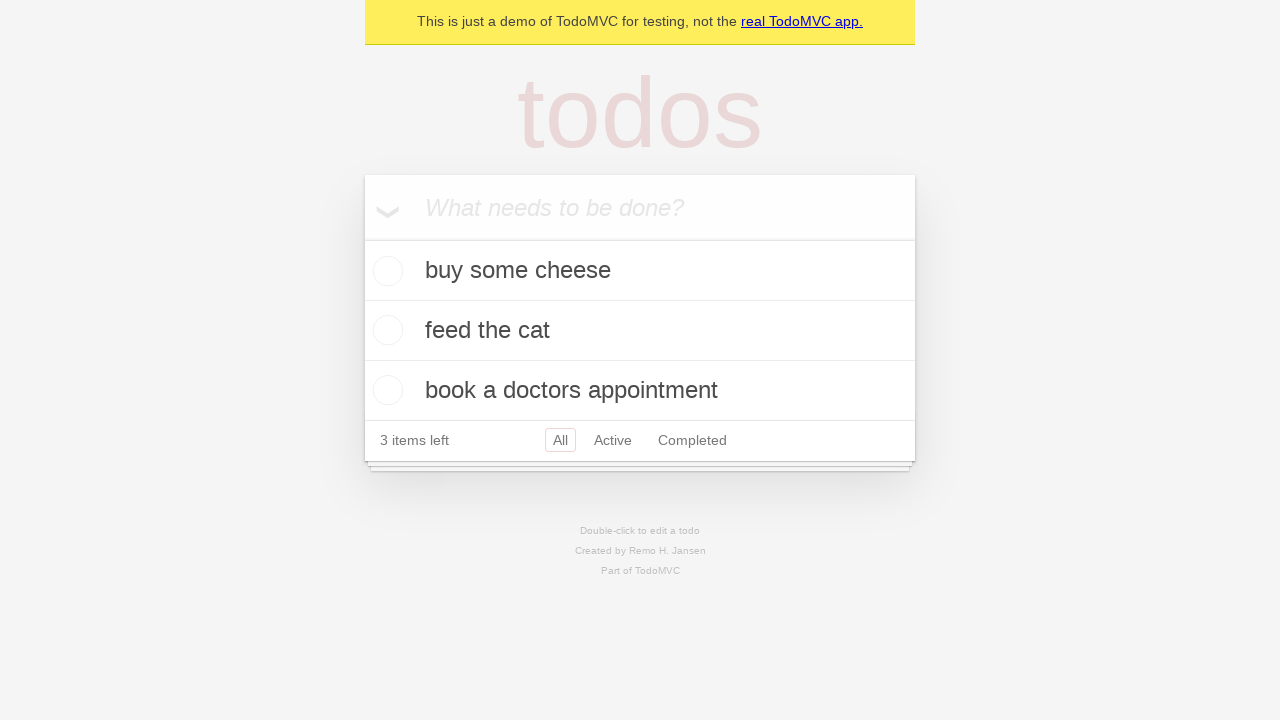